Tests that the application is accessible via direct URL navigation and has content loaded.

Starting URL: https://pangeafate.github.io/AgentiCV/

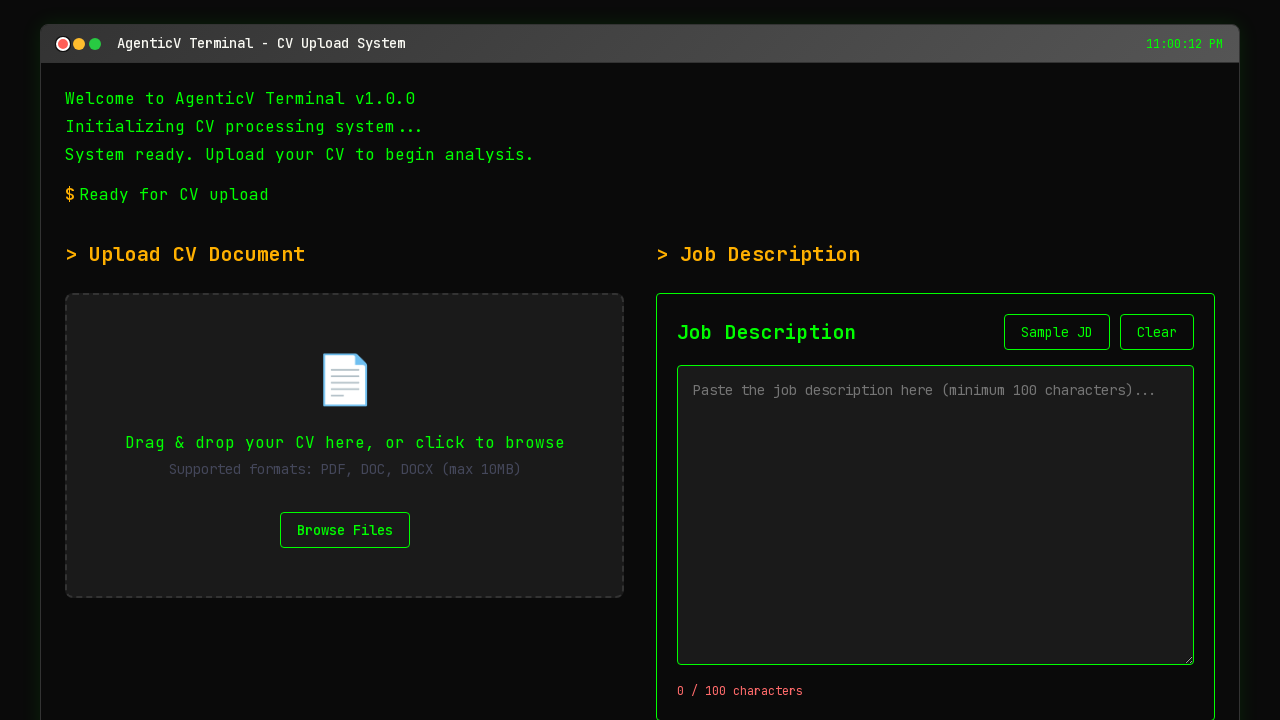

Waited for page to reach networkidle state
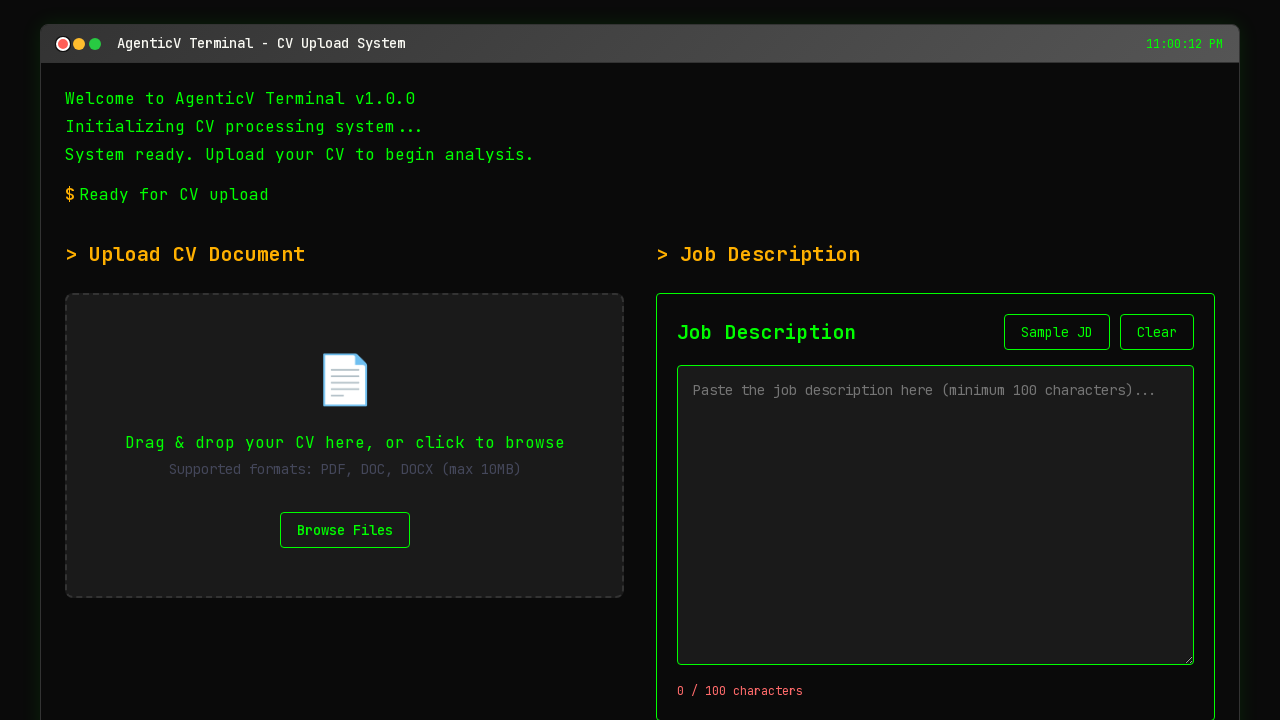

Retrieved page title
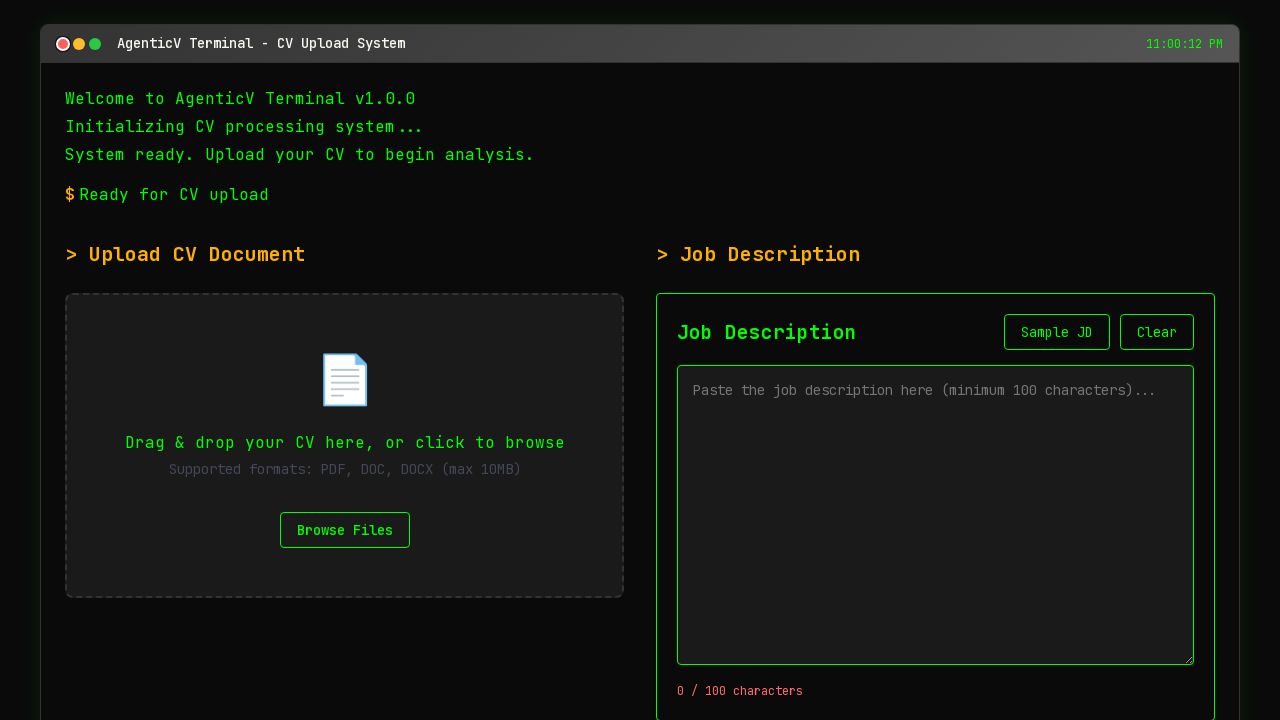

Verified page title is not empty
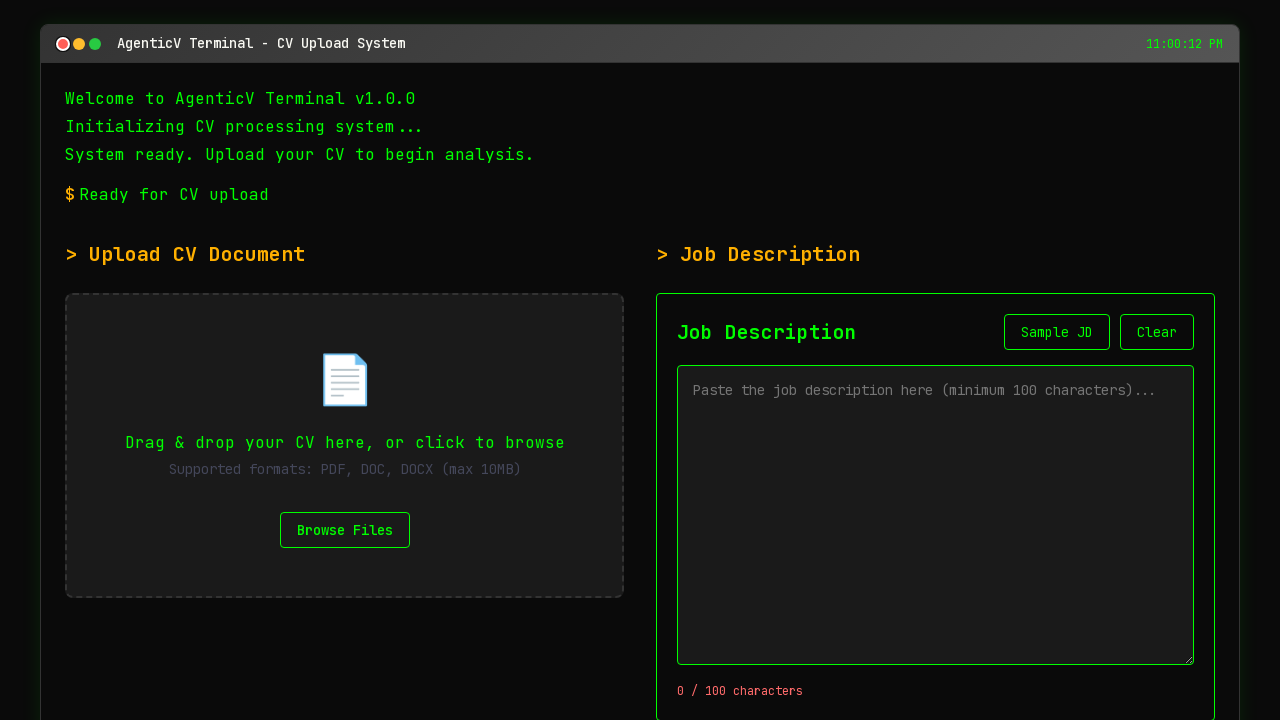

Retrieved body content text
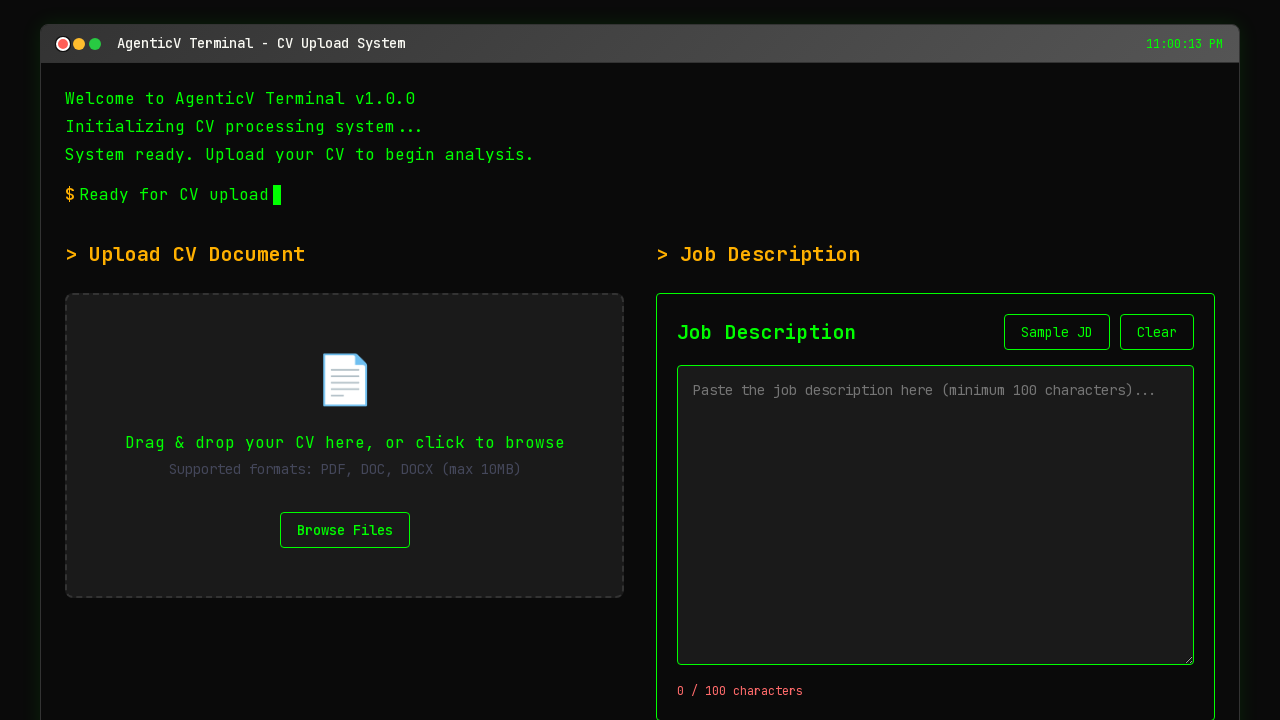

Verified body content is not empty
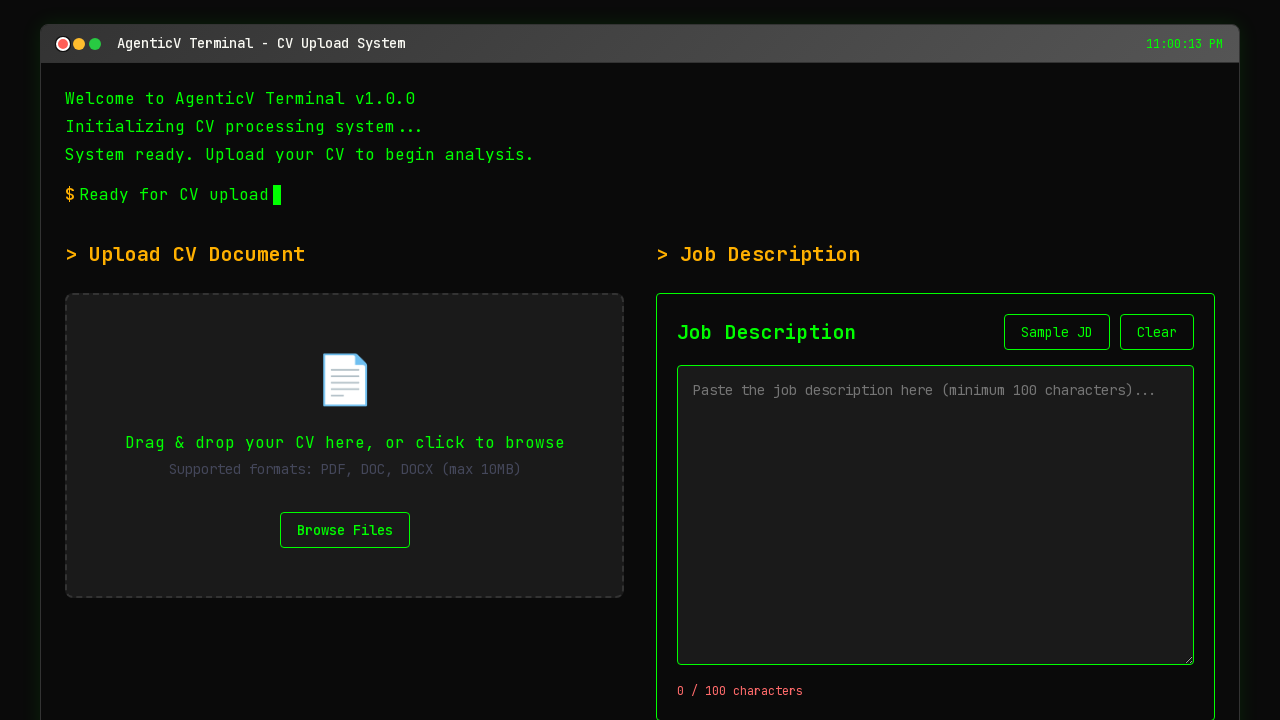

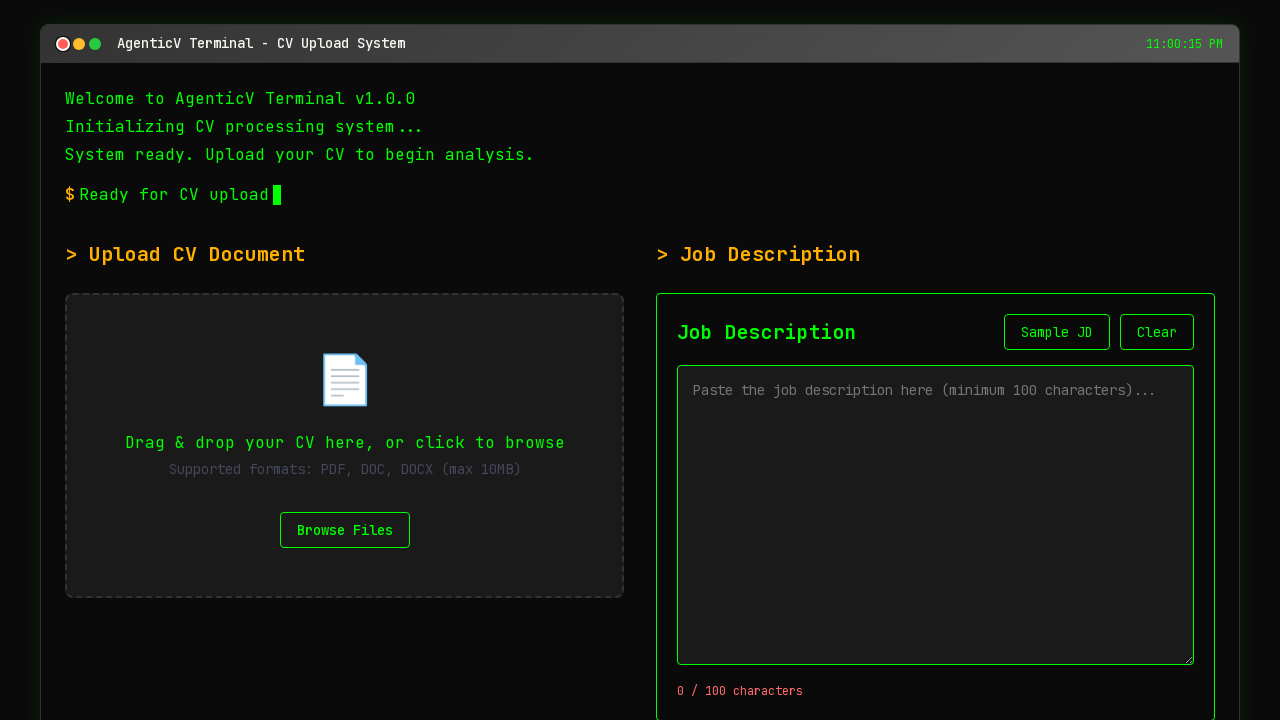